Navigates to a YouTube video page

Starting URL: https://www.youtube.com/watch?v=7MWuXlt6BXE&t=874s

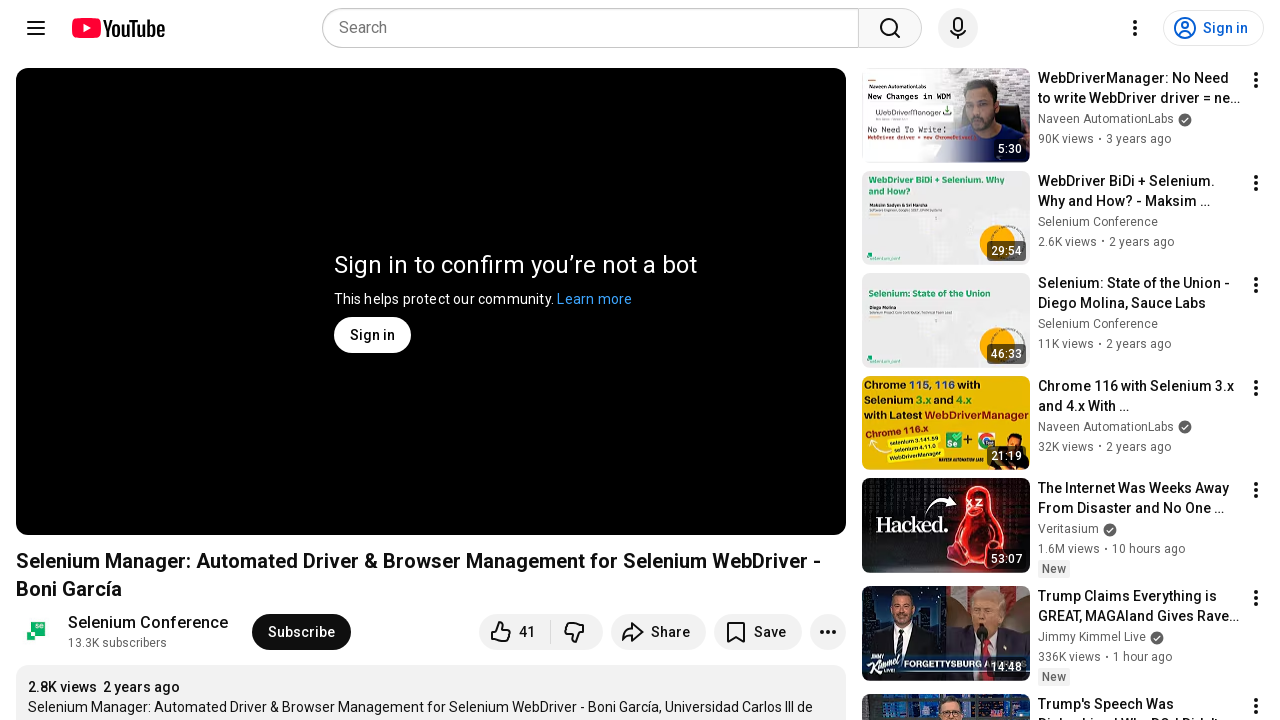

Navigated to YouTube video page
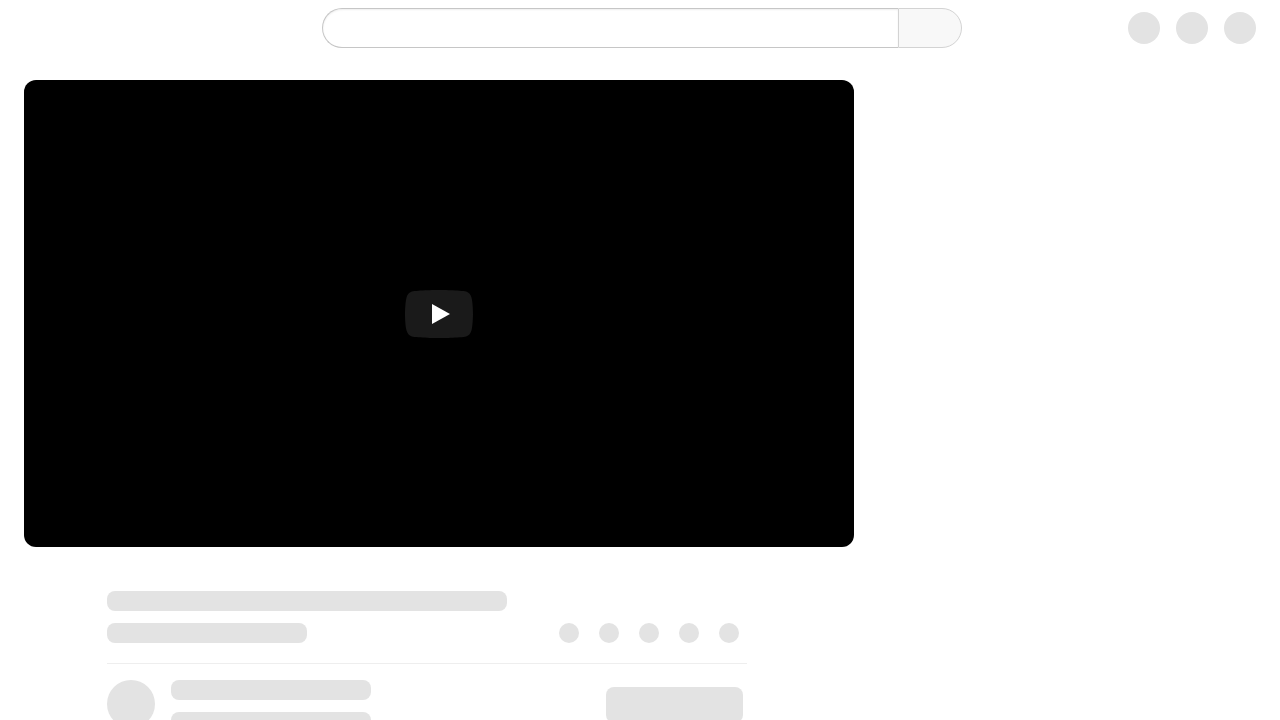

Page fully loaded with networkidle state
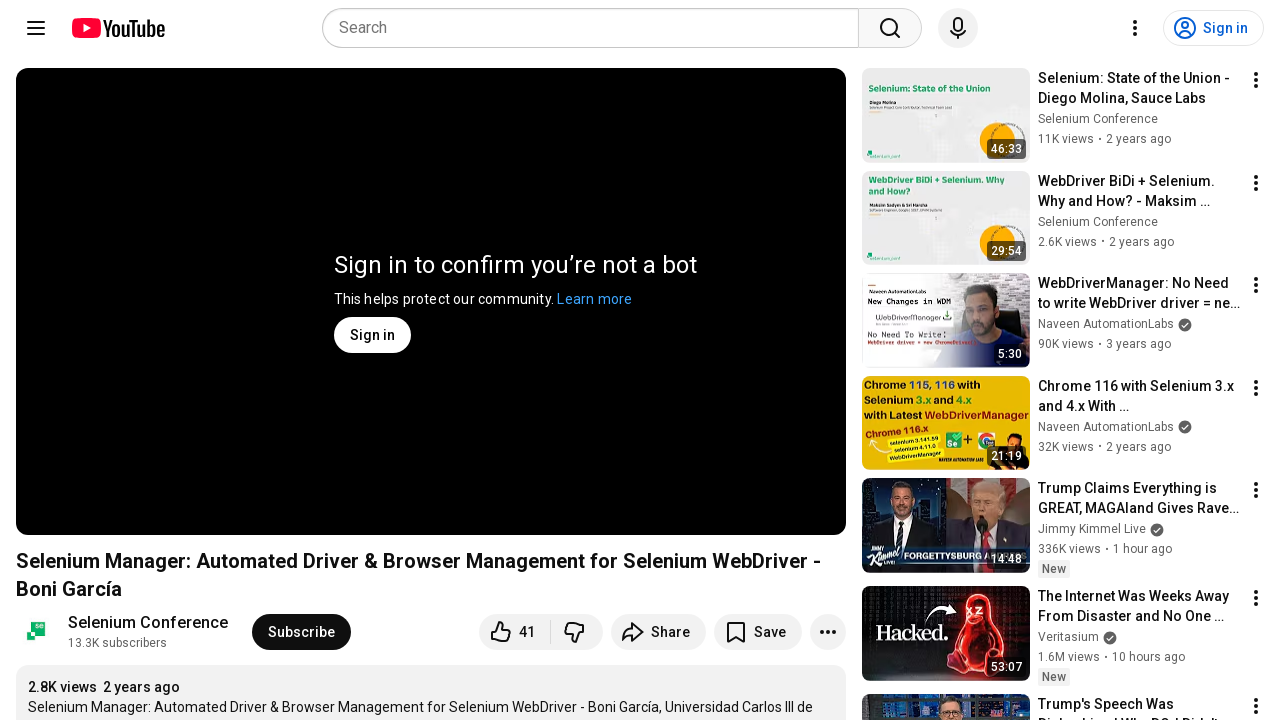

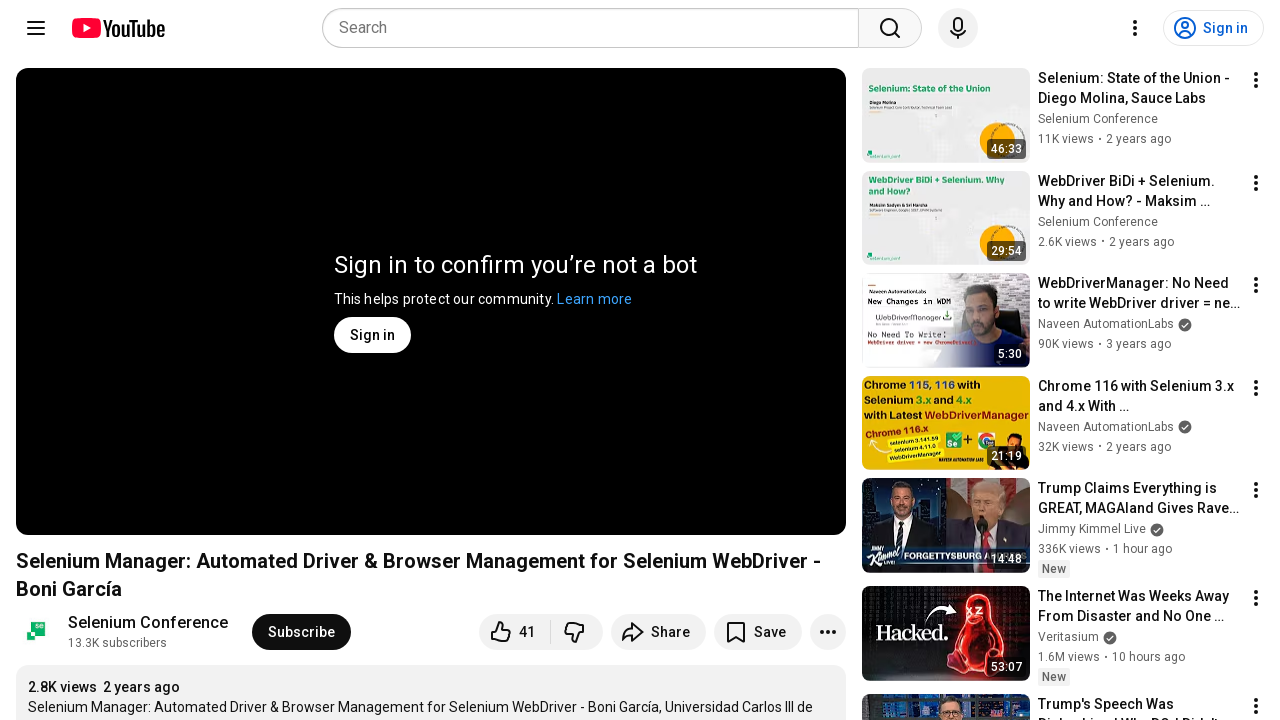